Tests the Old Style Select Menu dropdown by selecting options using different methods: by index (Purple), by visible text (Magenta), and by value (Yellow)

Starting URL: https://demoqa.com/select-menu

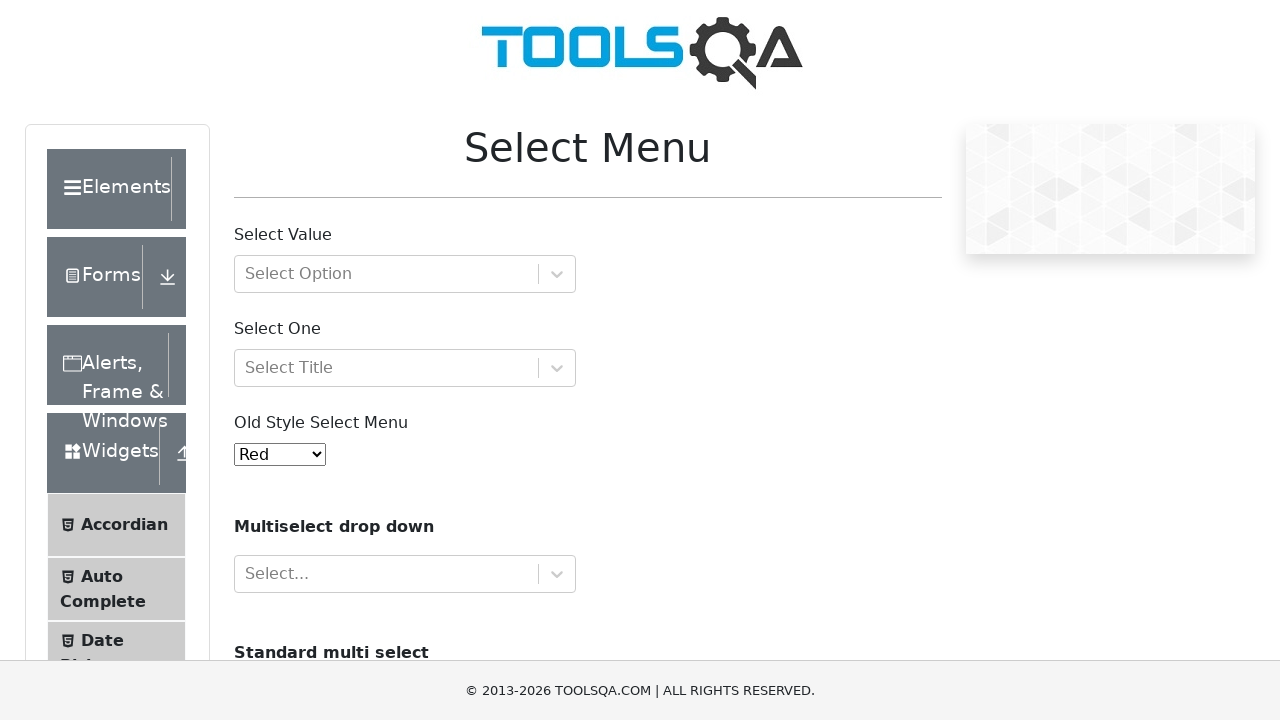

Selected 'Purple' option by index 4 from Old Style Select Menu on #oldSelectMenu
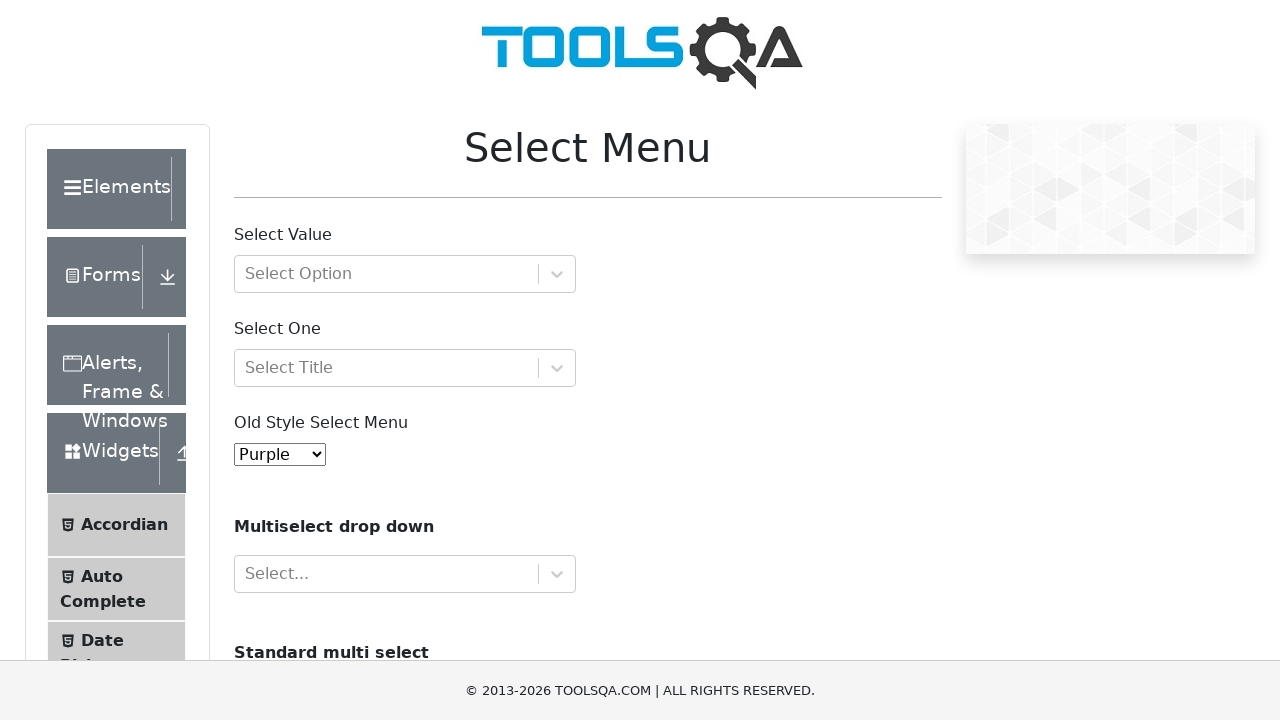

Selected 'Magenta' option by visible text from Old Style Select Menu on #oldSelectMenu
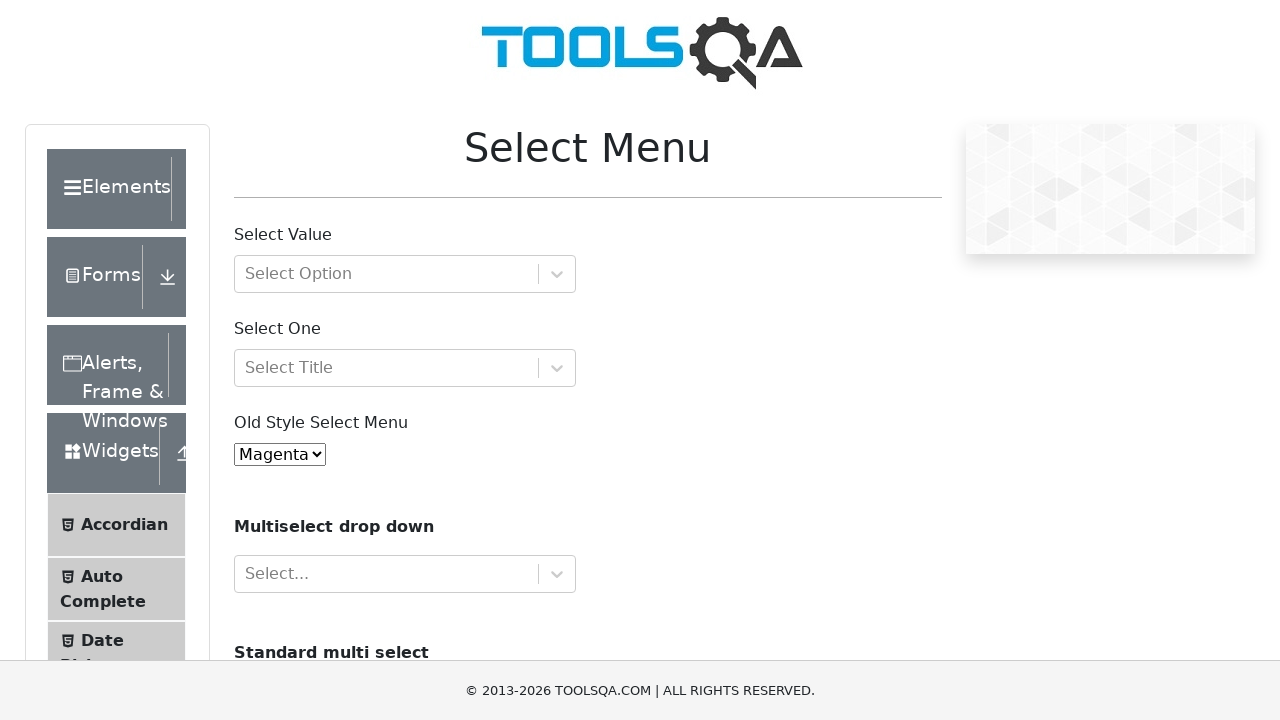

Selected 'Yellow' option by value '3' from Old Style Select Menu on #oldSelectMenu
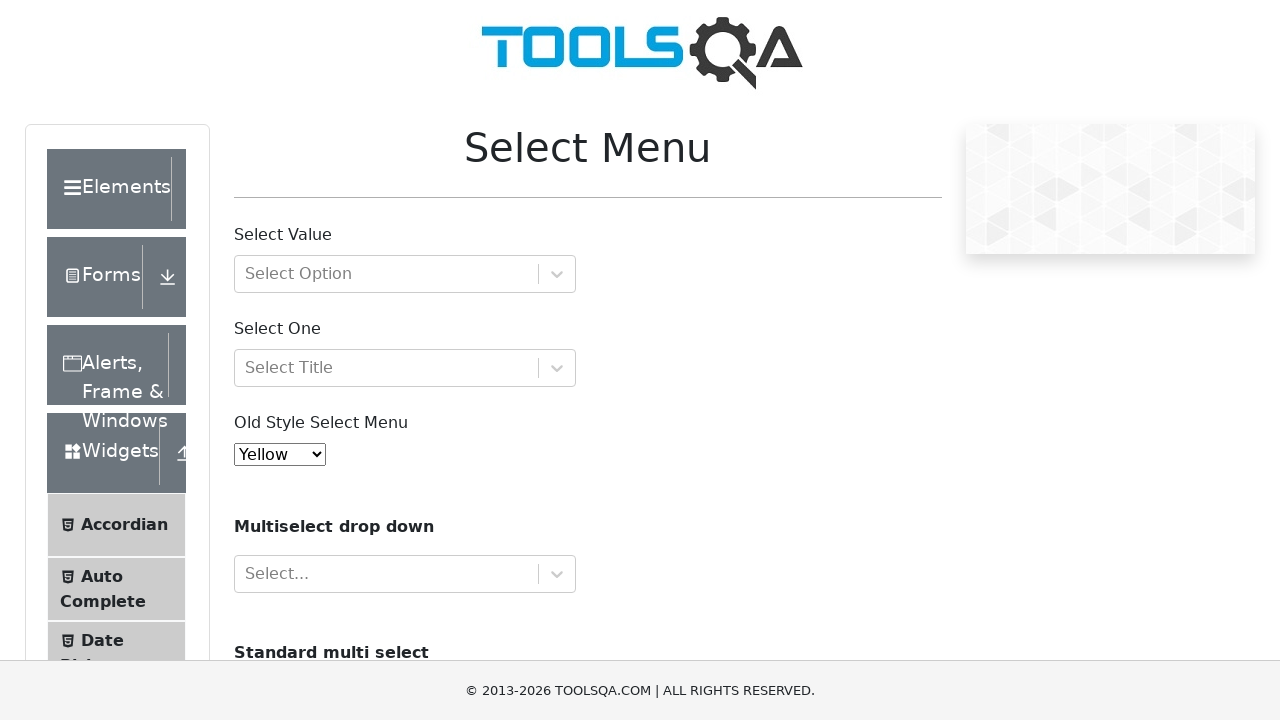

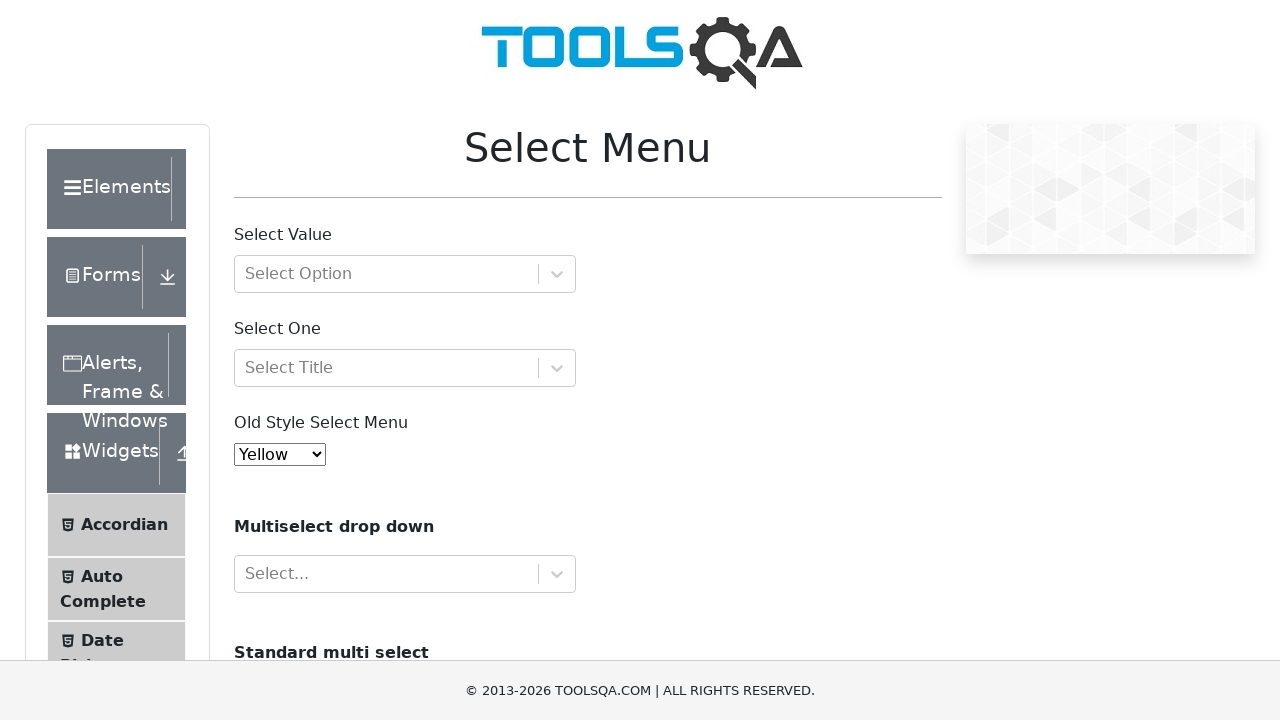